Tests a web form by filling a text input field and clicking the submit button

Starting URL: https://www.selenium.dev/selenium/web/web-form.html

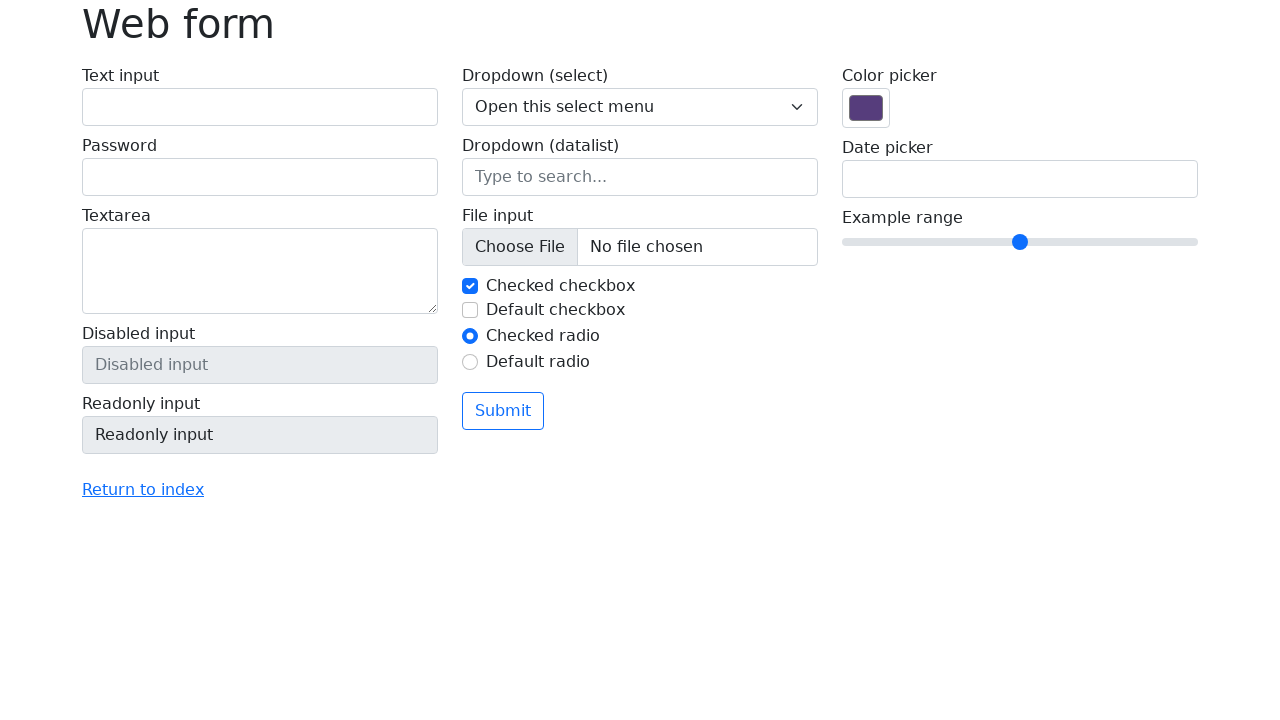

Text input field became visible
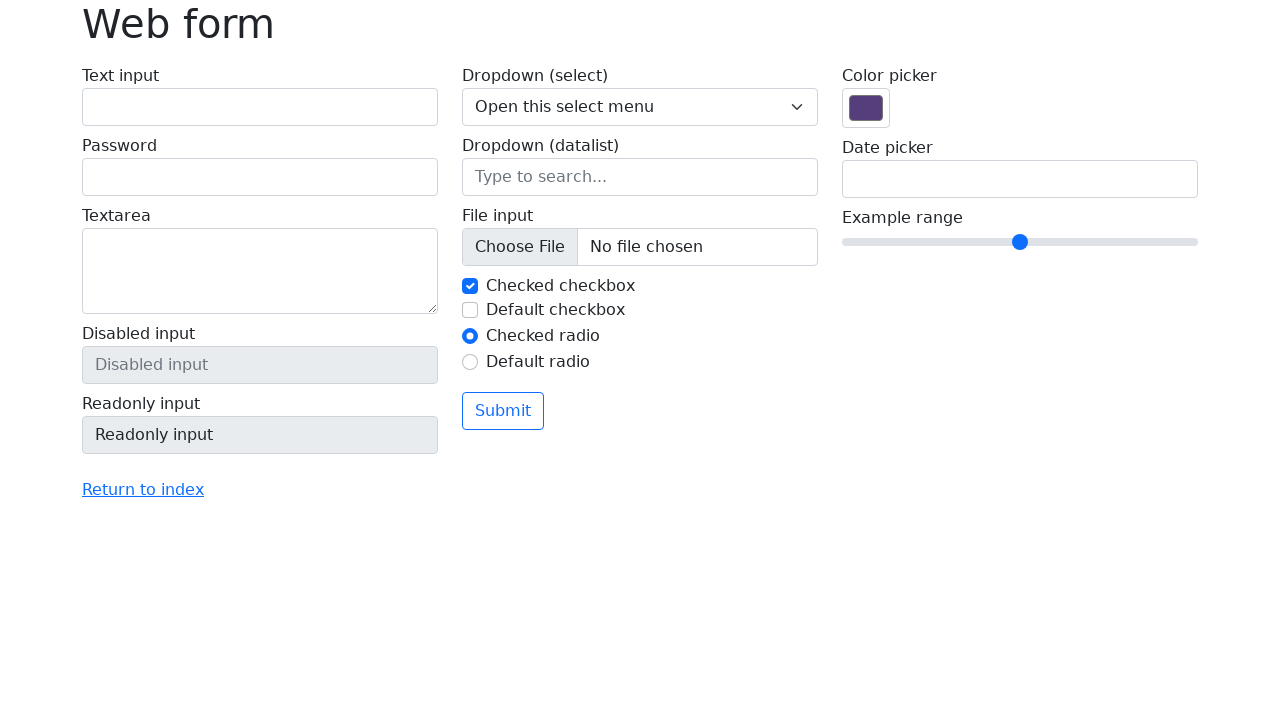

Filled text input field with 'inputText' on #my-text-id
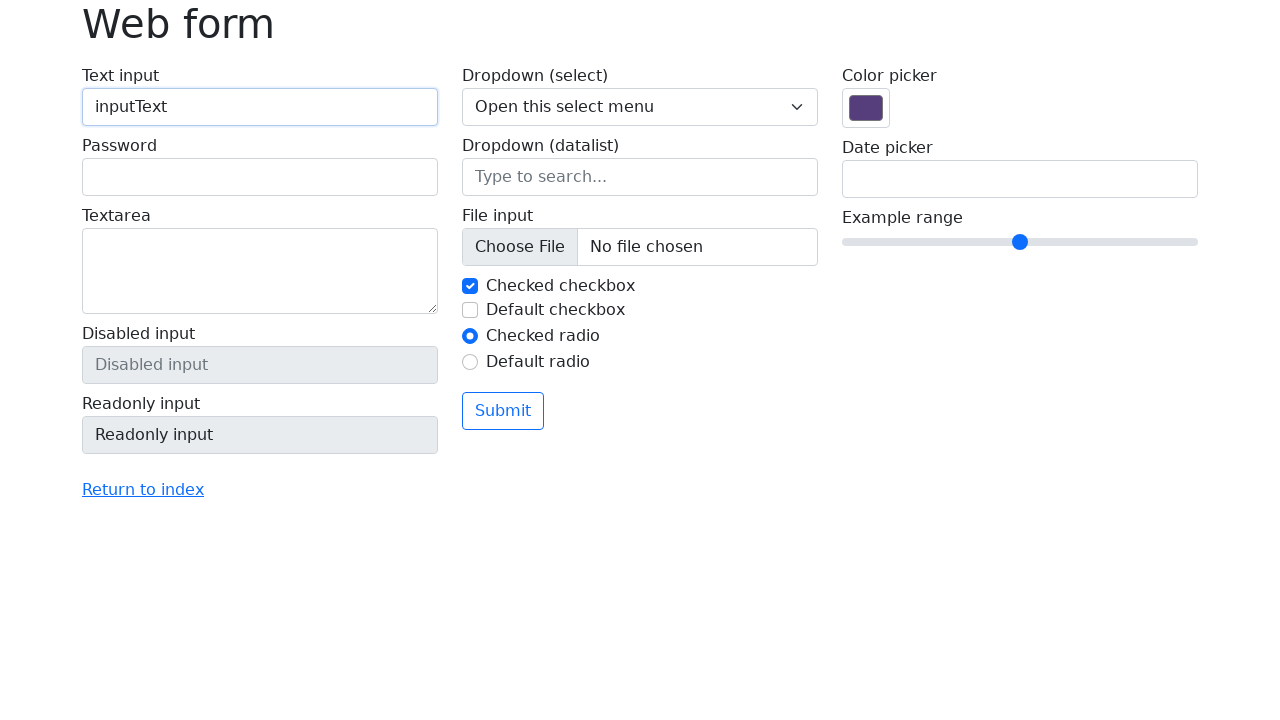

Clicked submit button at (503, 411) on .btn.btn-outline-primary.mt-3
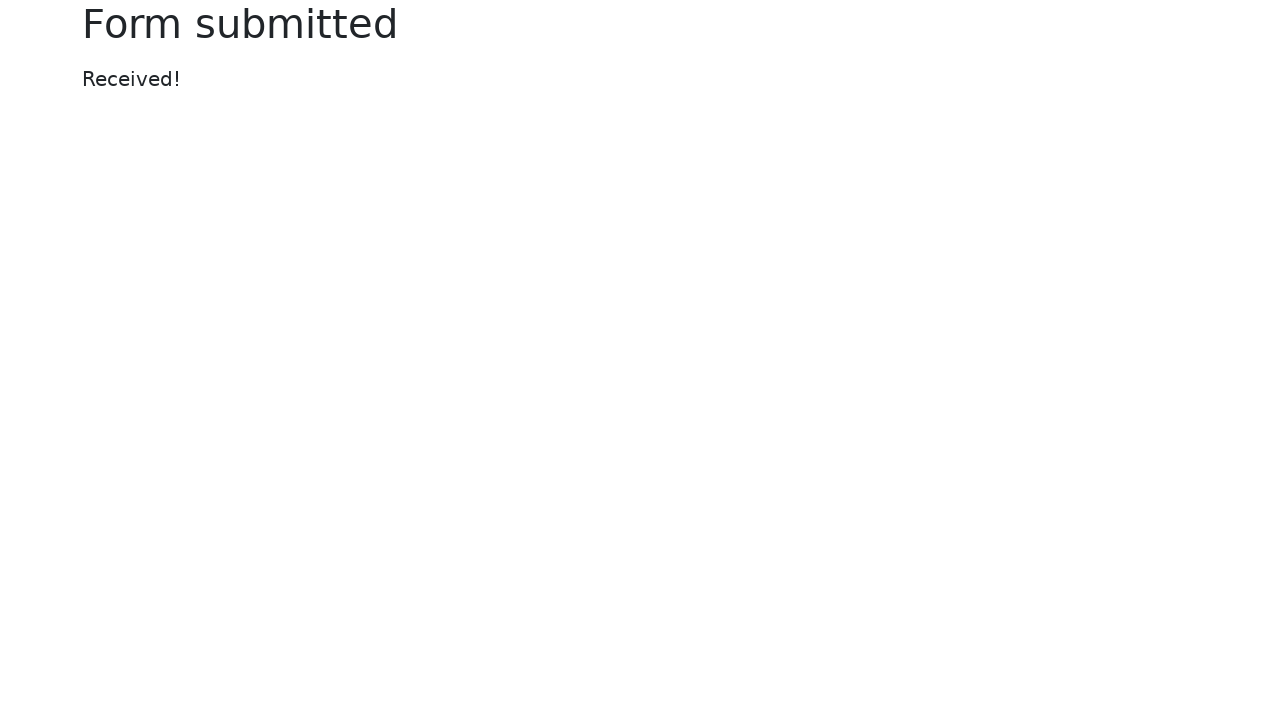

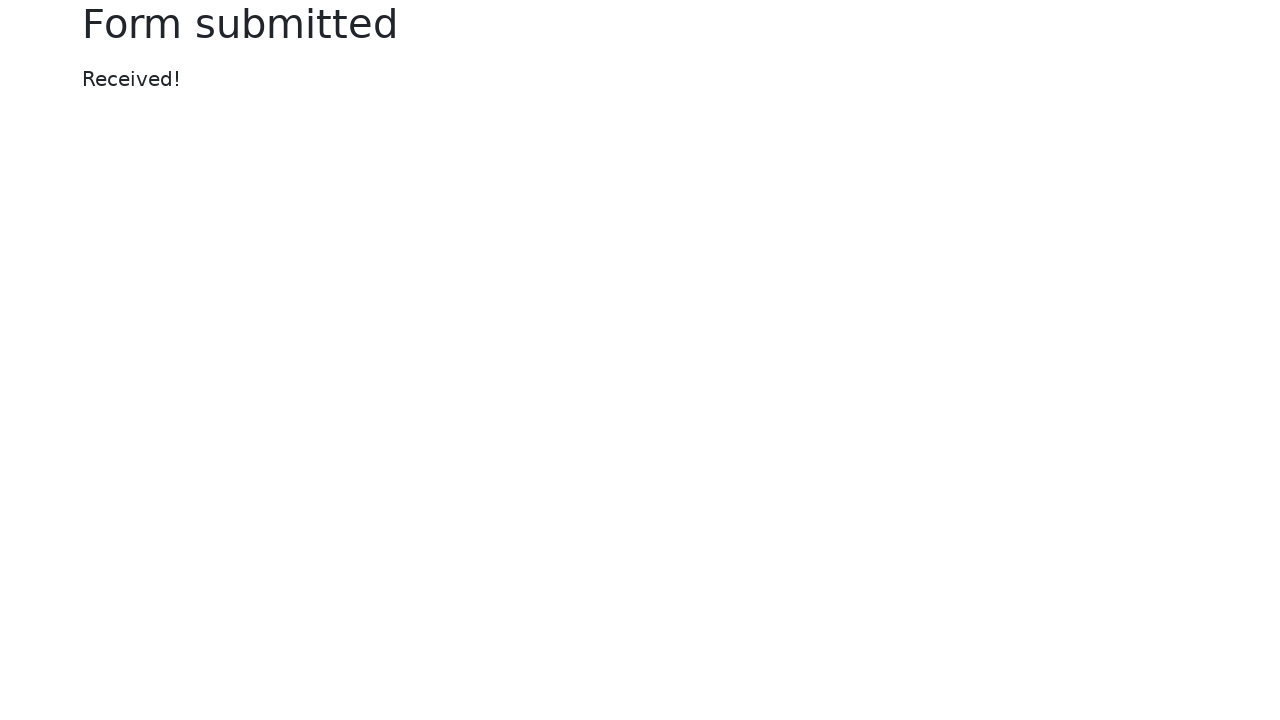